Tests dynamic loading functionality by clicking a start button and waiting for dynamically loaded content to become visible on the page.

Starting URL: https://the-internet.herokuapp.com/dynamic_loading/2

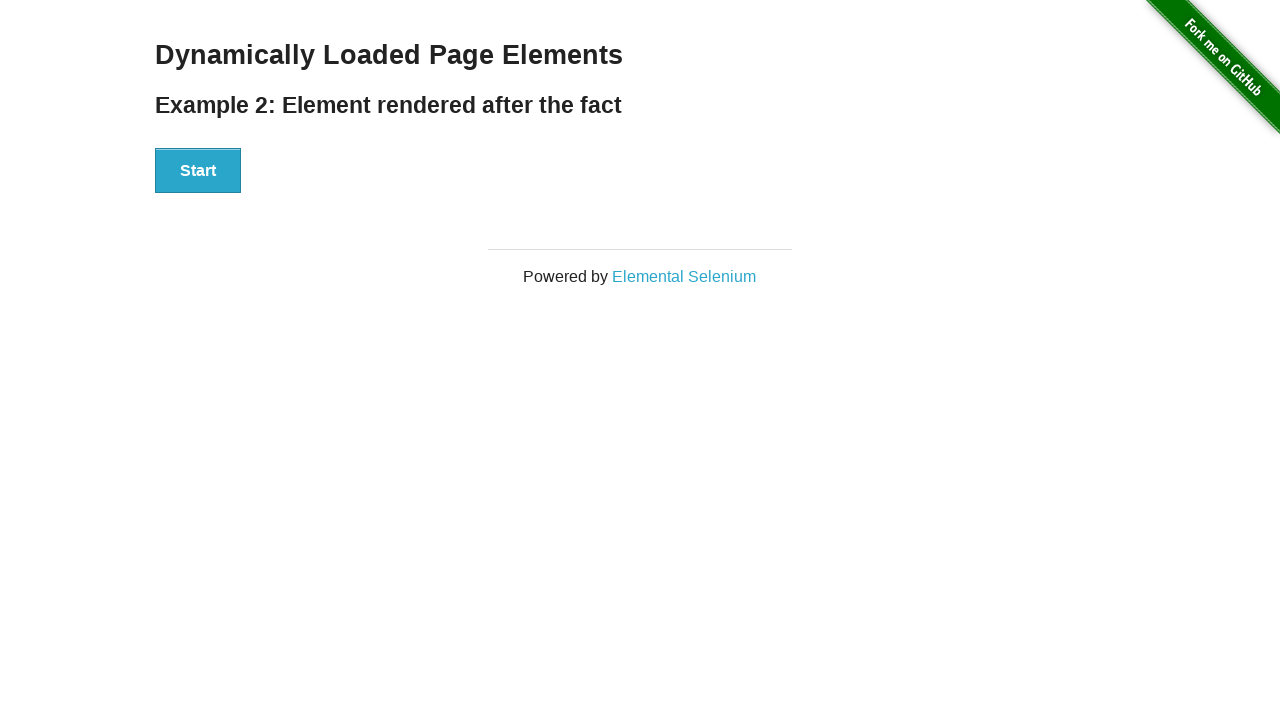

Clicked start button to trigger dynamic loading at (198, 171) on xpath=//button[text()]
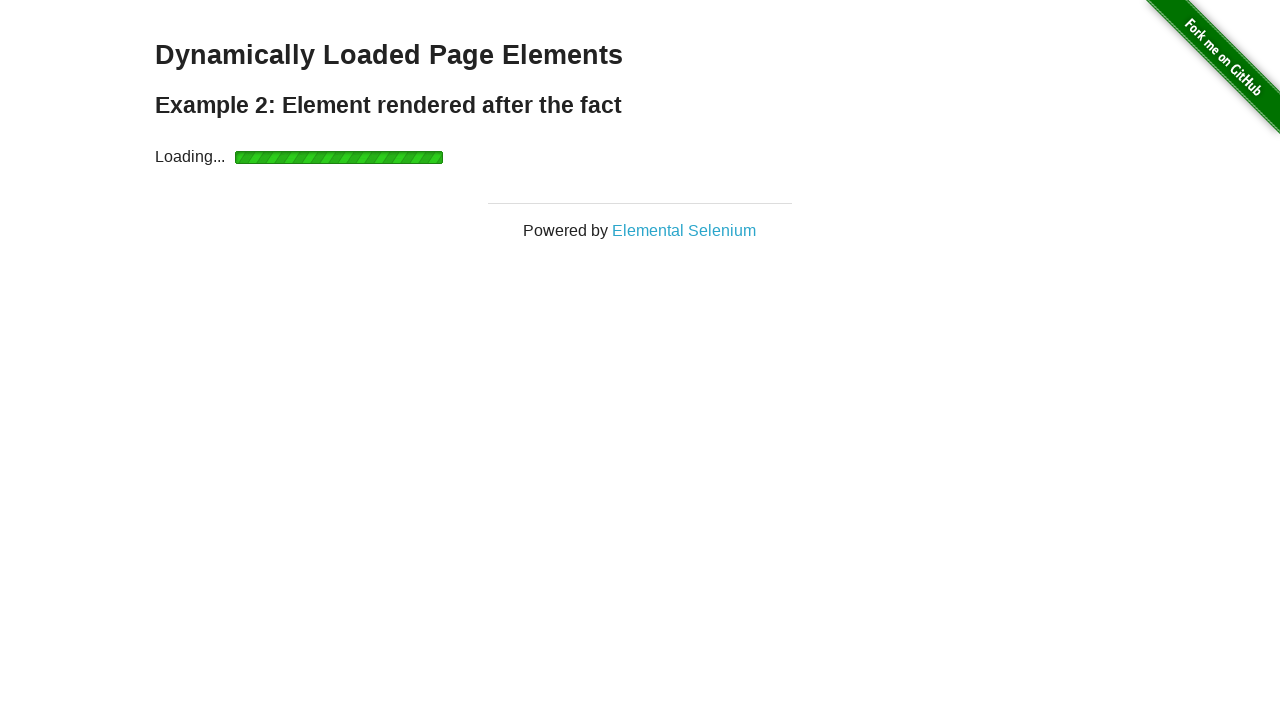

Waited for finish message to become visible
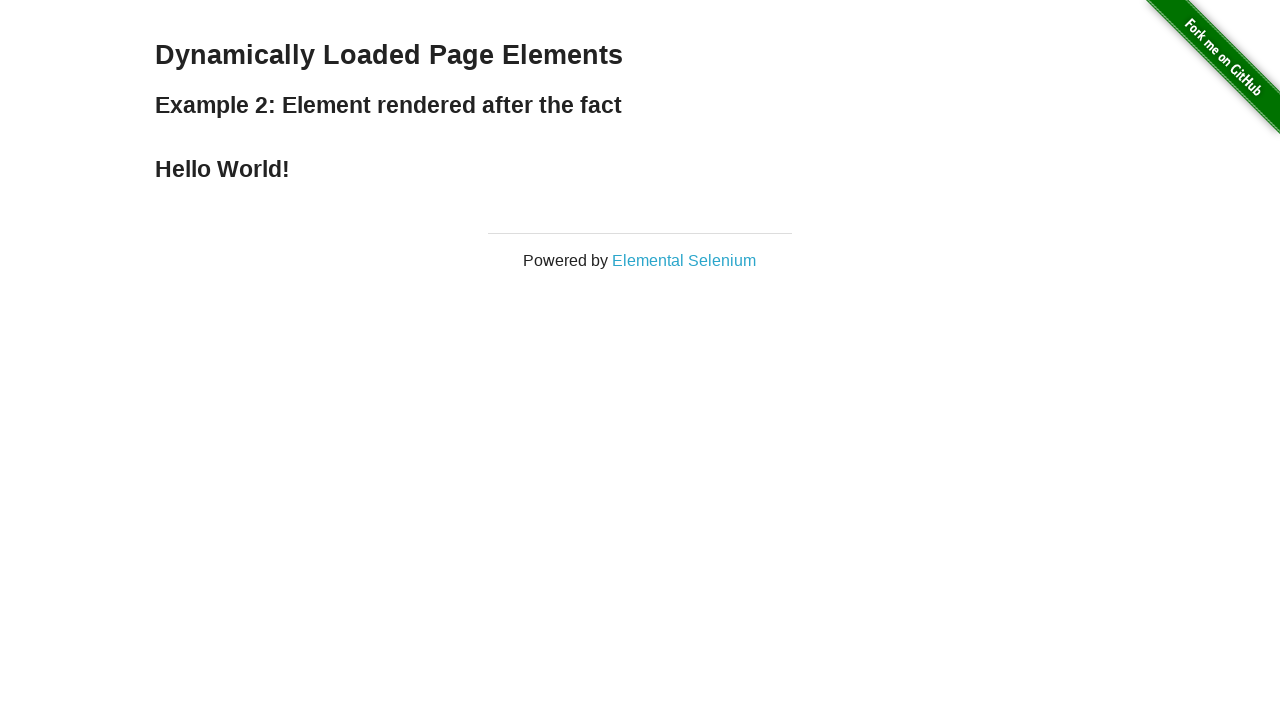

Located finish element
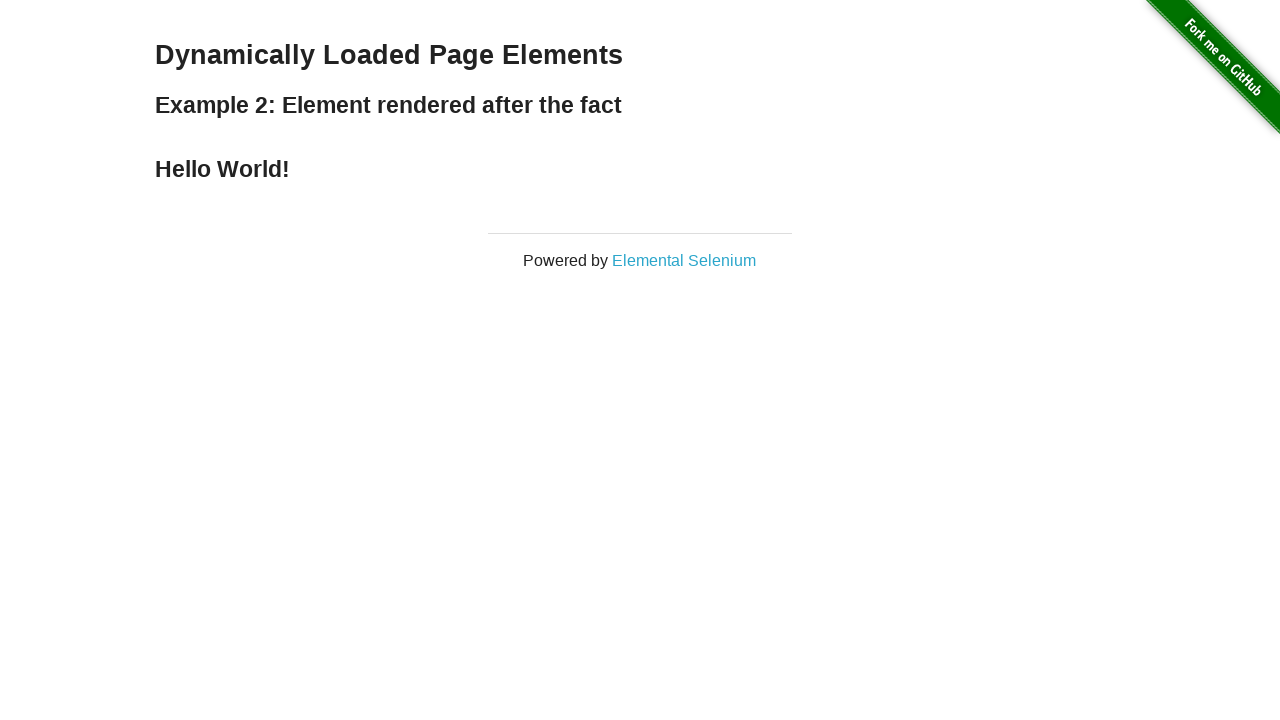

Verified finish element is visible and loaded content displayed
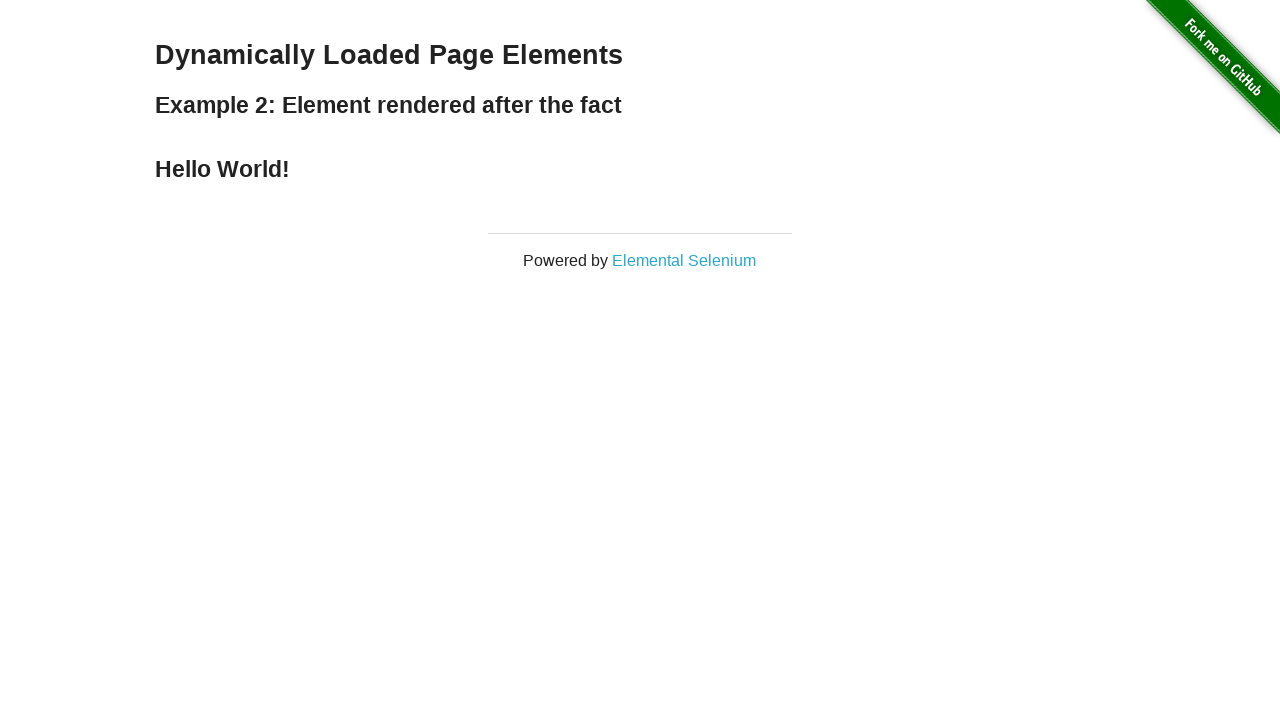

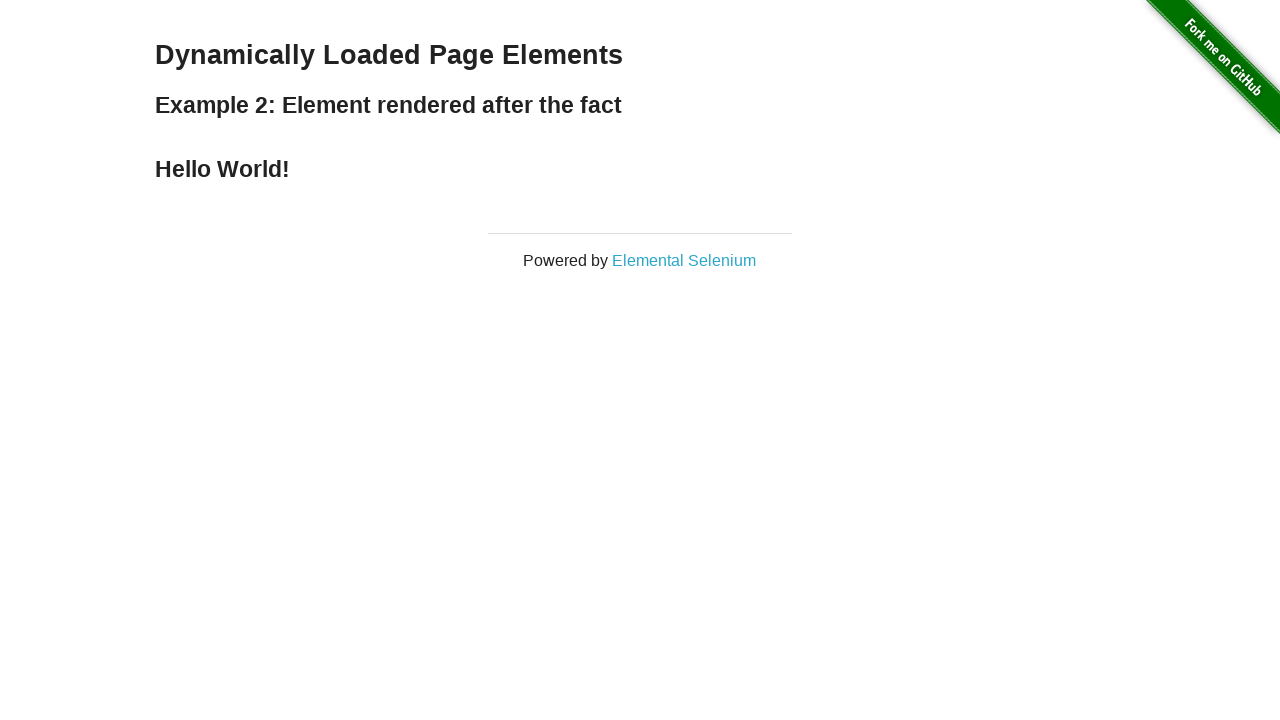